Tests browser window handling by clicking a link that opens a new window/tab, switching between the parent and child windows, and verifying the page titles.

Starting URL: https://opensource-demo.orangehrmlive.com/web/index.php/auth/login

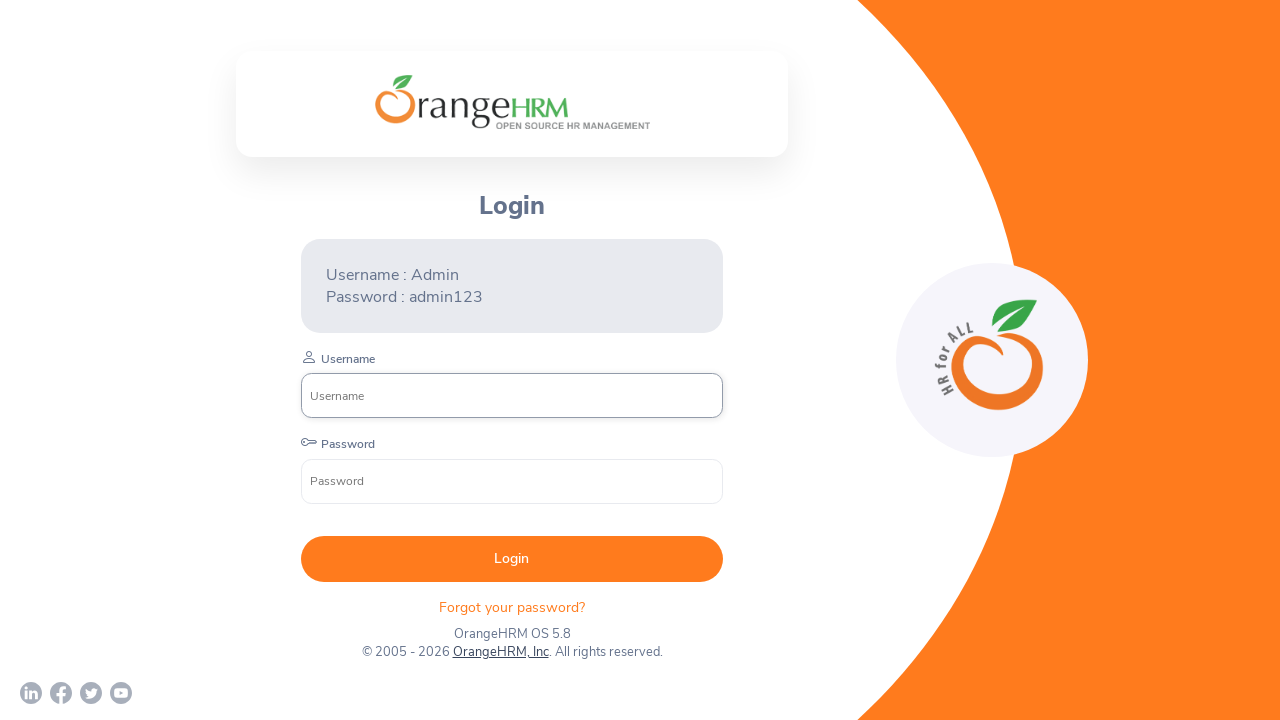

Clicked on 'OrangeHRM, Inc' link to open new window at (500, 652) on xpath=//a[normalize-space()='OrangeHRM, Inc']
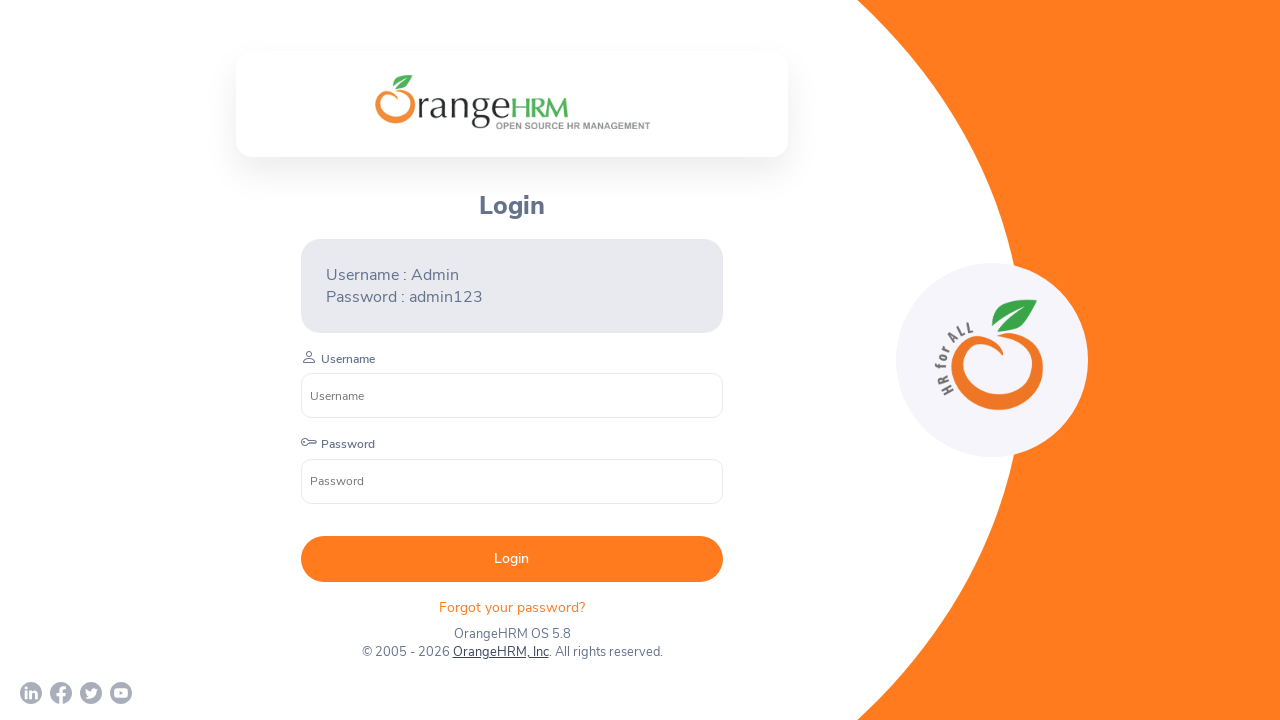

Captured new child window/tab
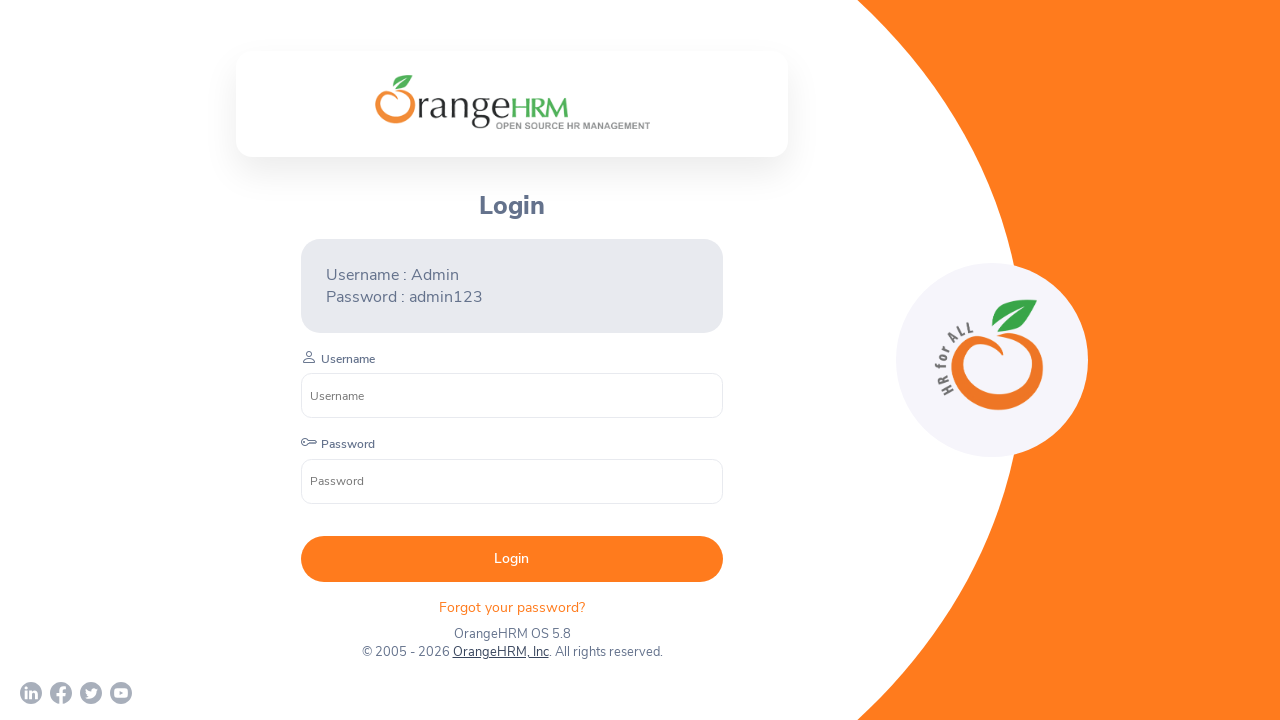

Child page loaded successfully
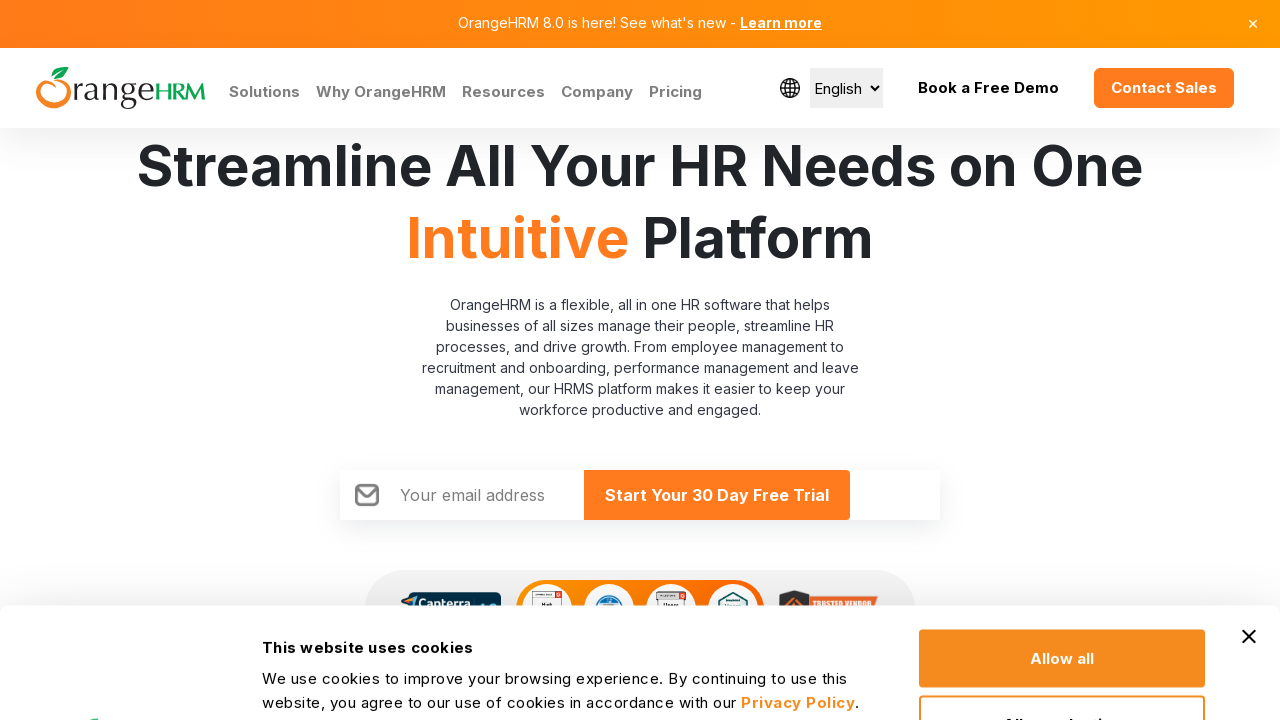

Retrieved child window title: Human Resources Management Software | HRMS | OrangeHRM
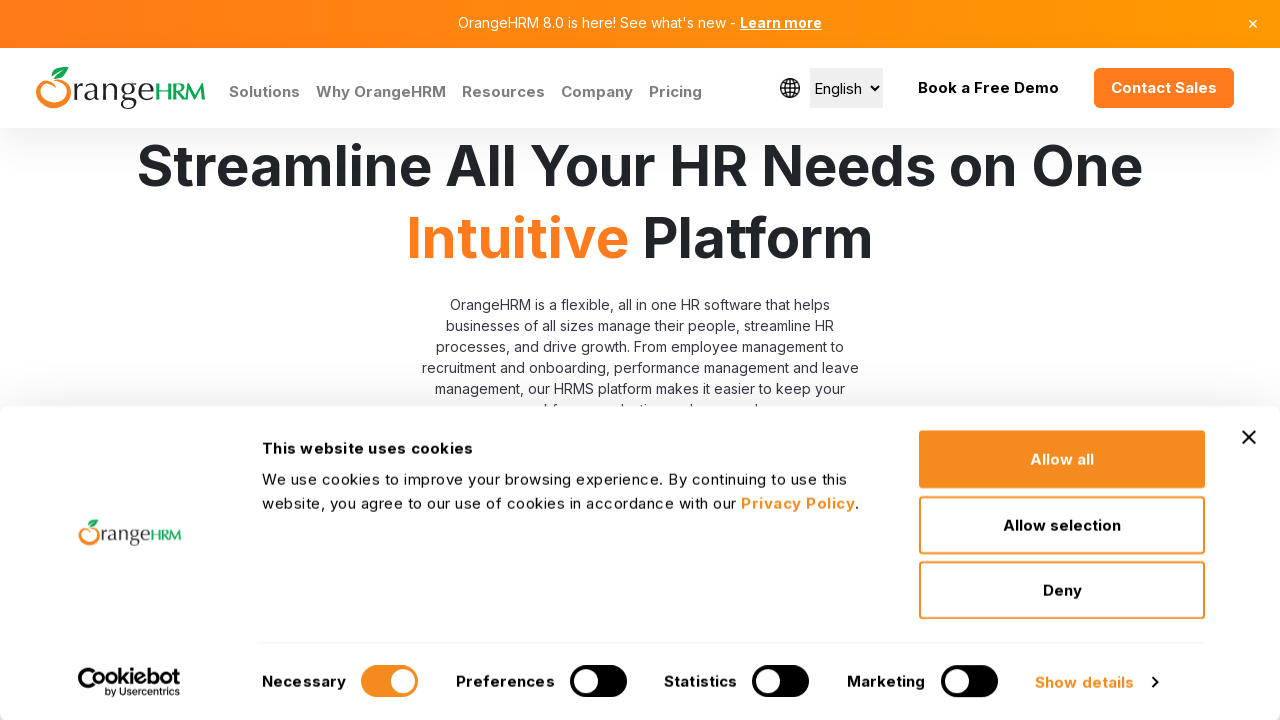

Retrieved parent window title: OrangeHRM
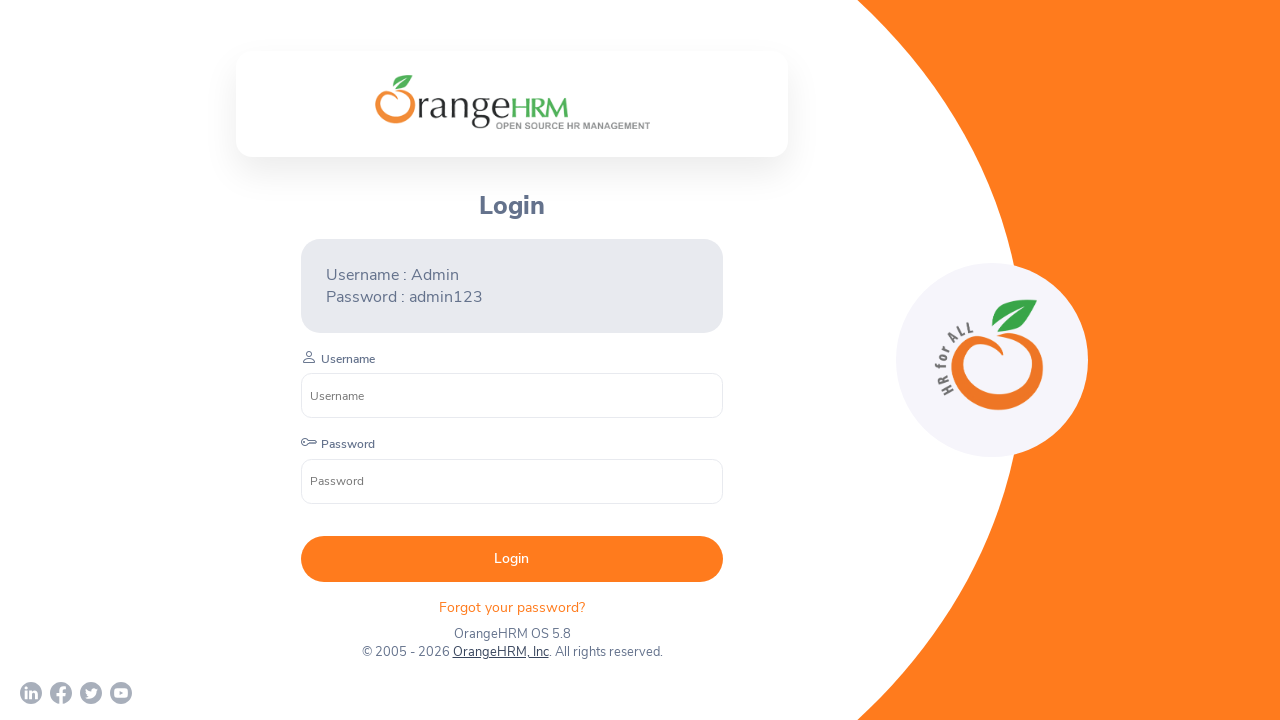

Closed child window/tab
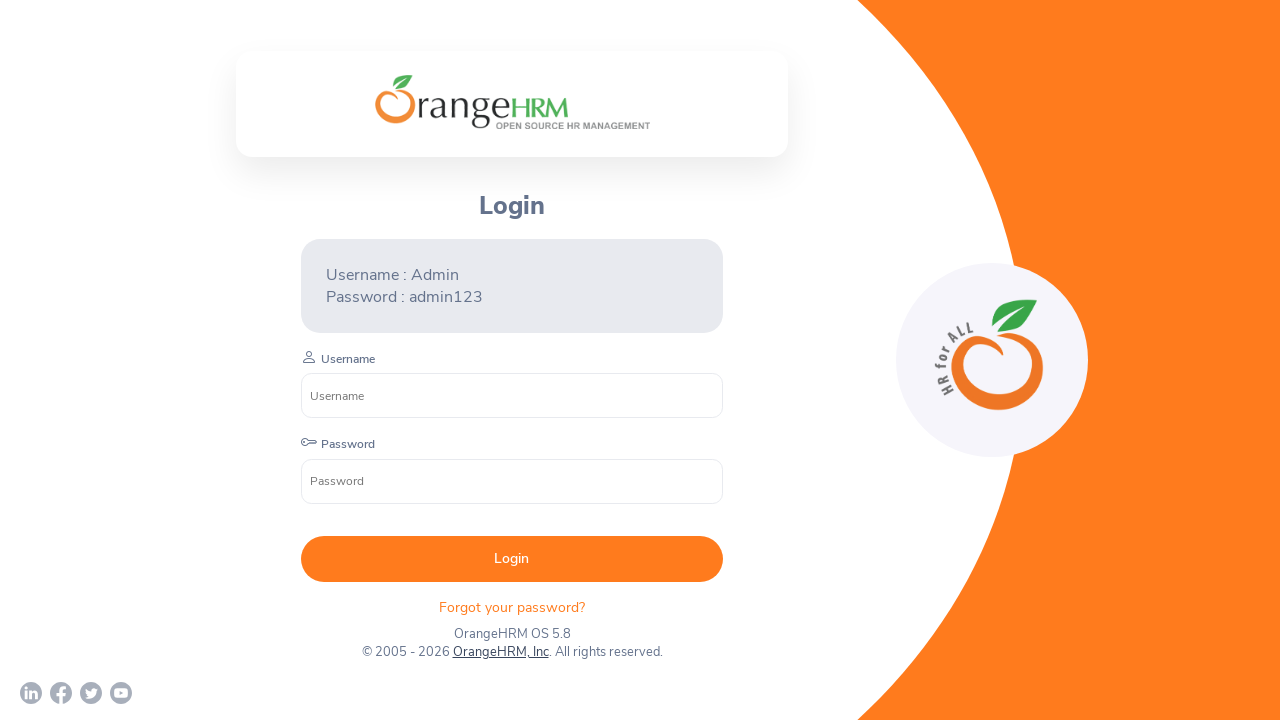

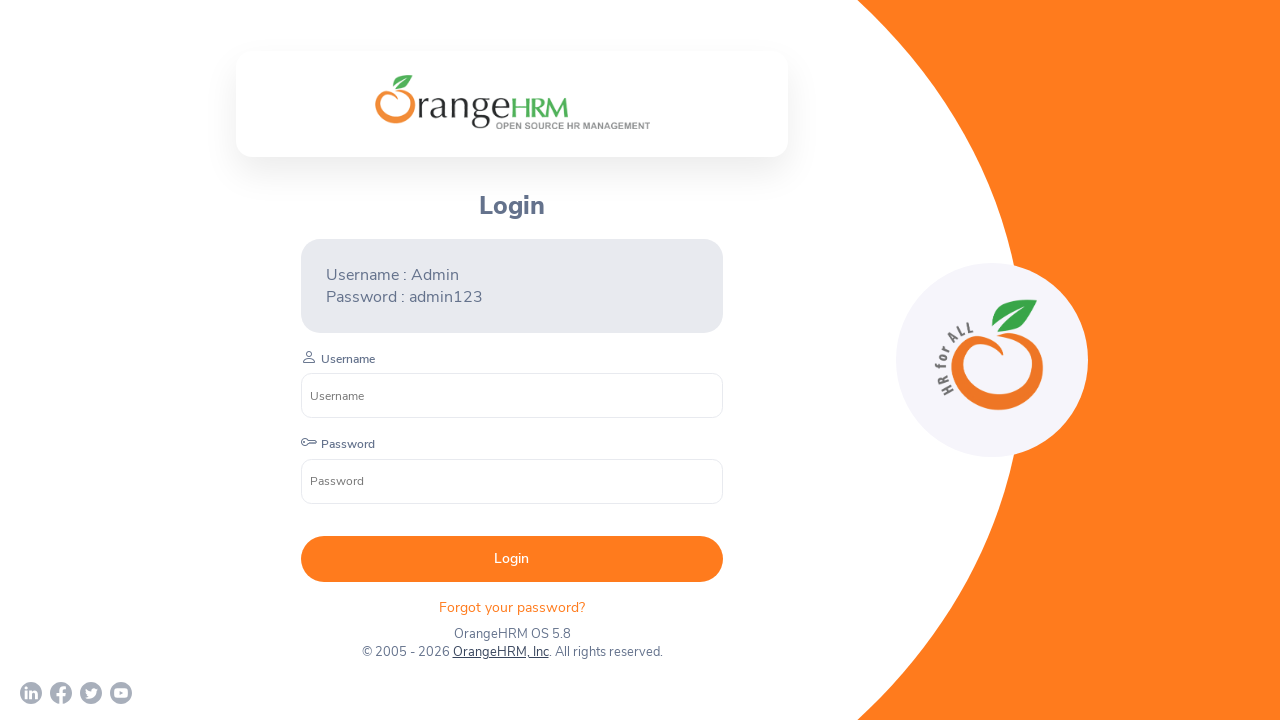